Tests table sorting on table2 using semantic class selectors by clicking the dues column header

Starting URL: http://the-internet.herokuapp.com/tables

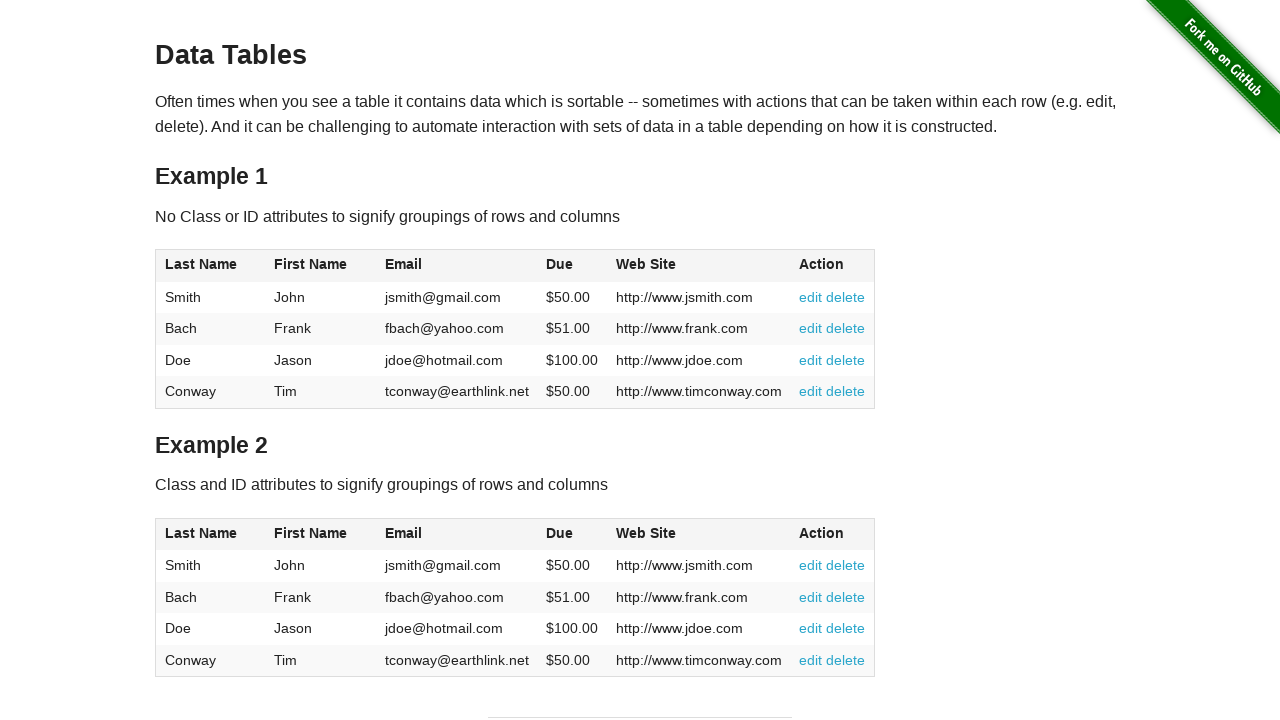

Clicked dues column header in table2 using class selector at (560, 533) on #table2 thead .dues
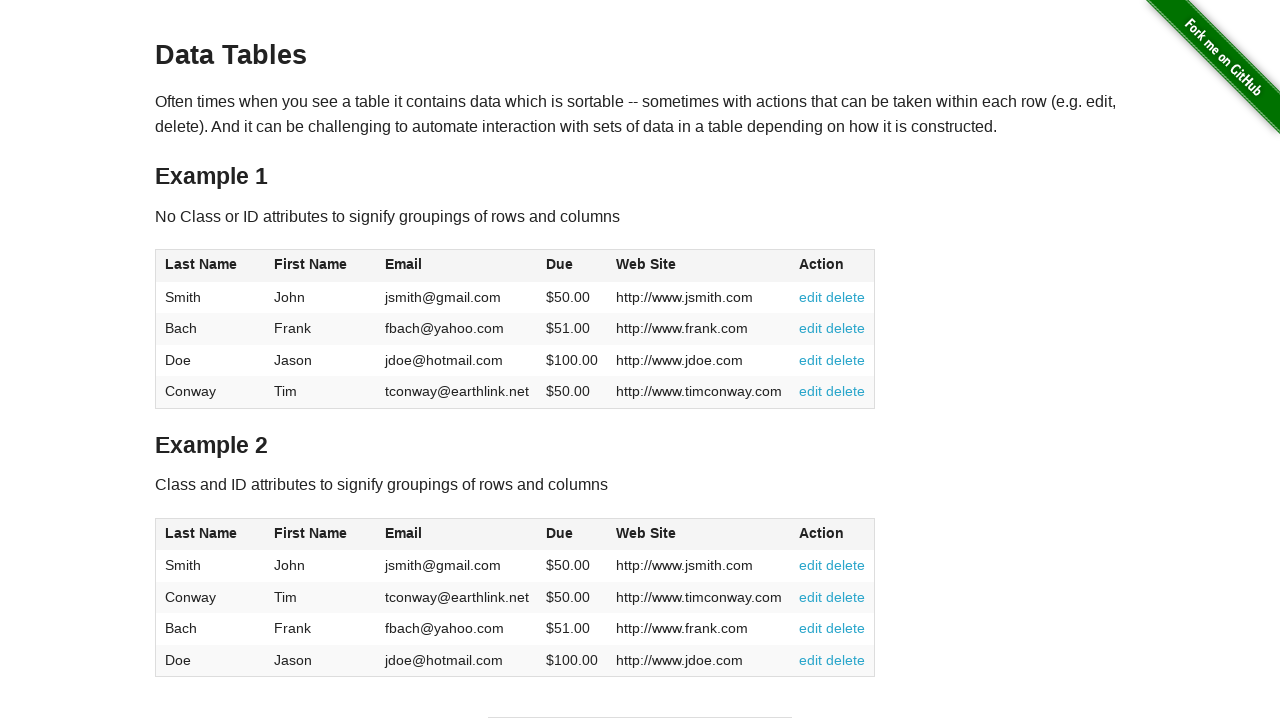

Table2 dues column values loaded after sorting
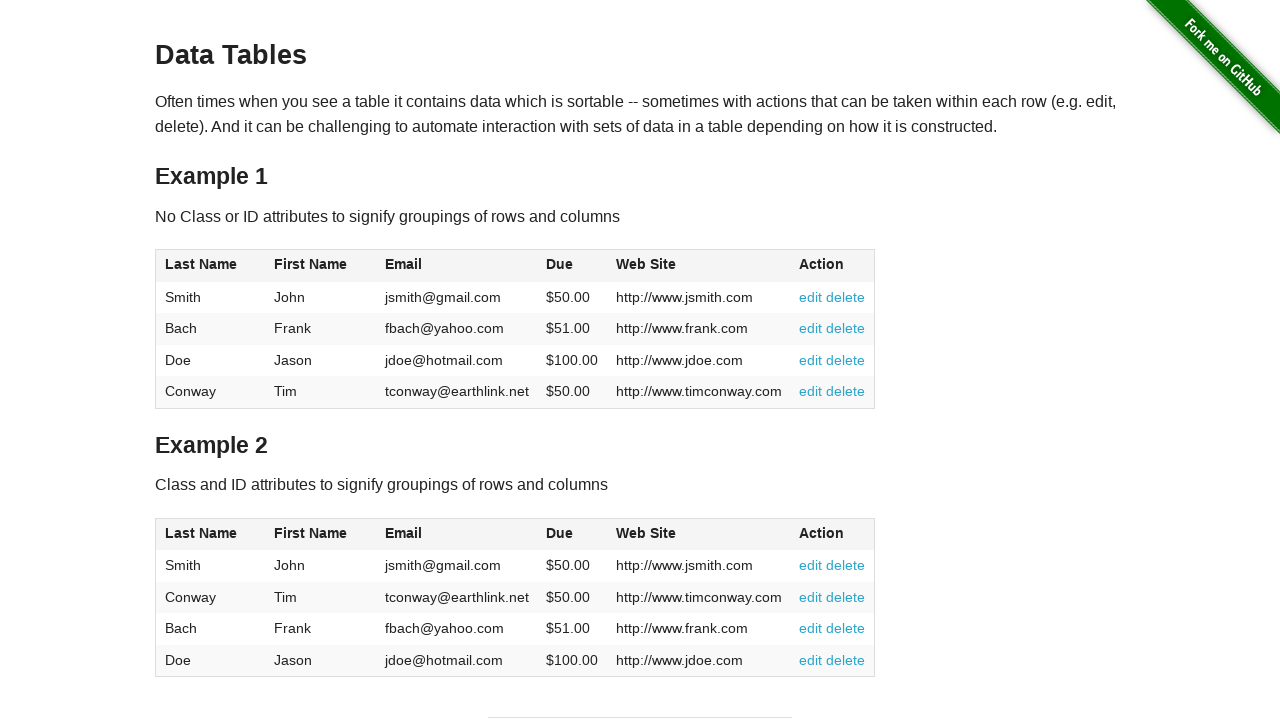

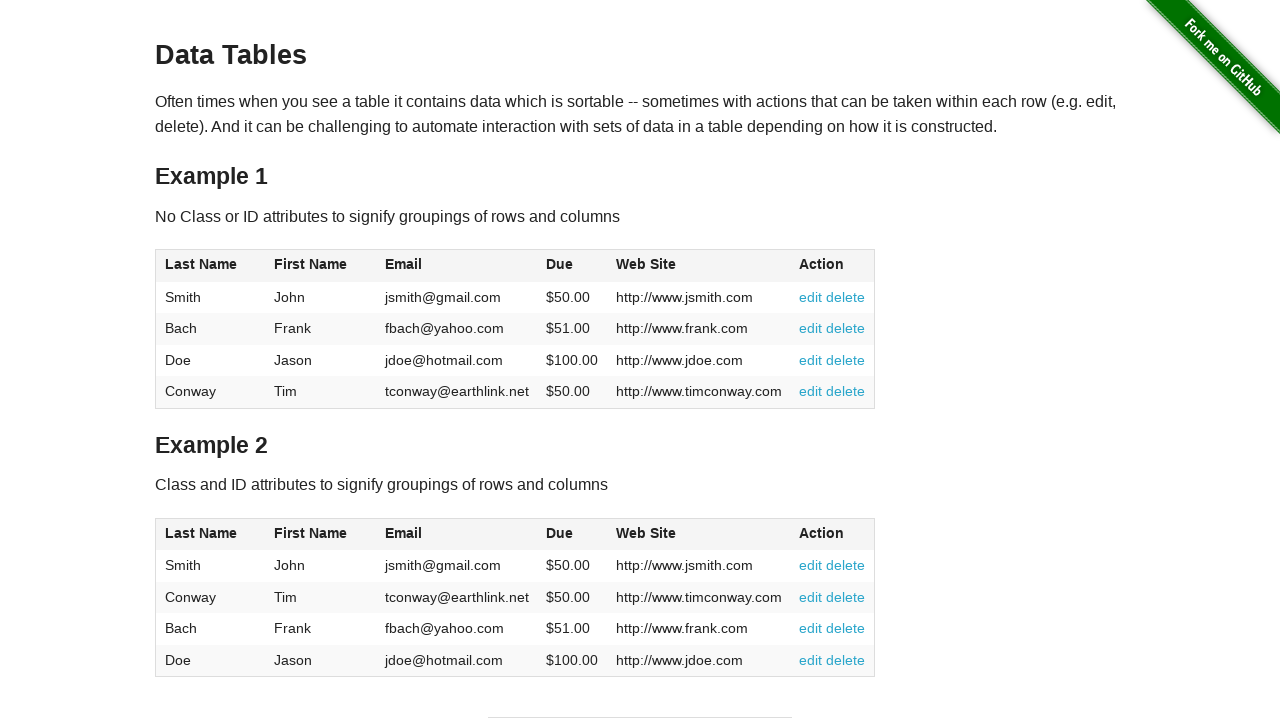